Tests iframe interaction by attempting to click elements within an iframe, switching context to the iframe, interacting with radio button, and switching back to the main page

Starting URL: https://conrec-infinity-ab.github.io/Selenium-Course/meetings.html

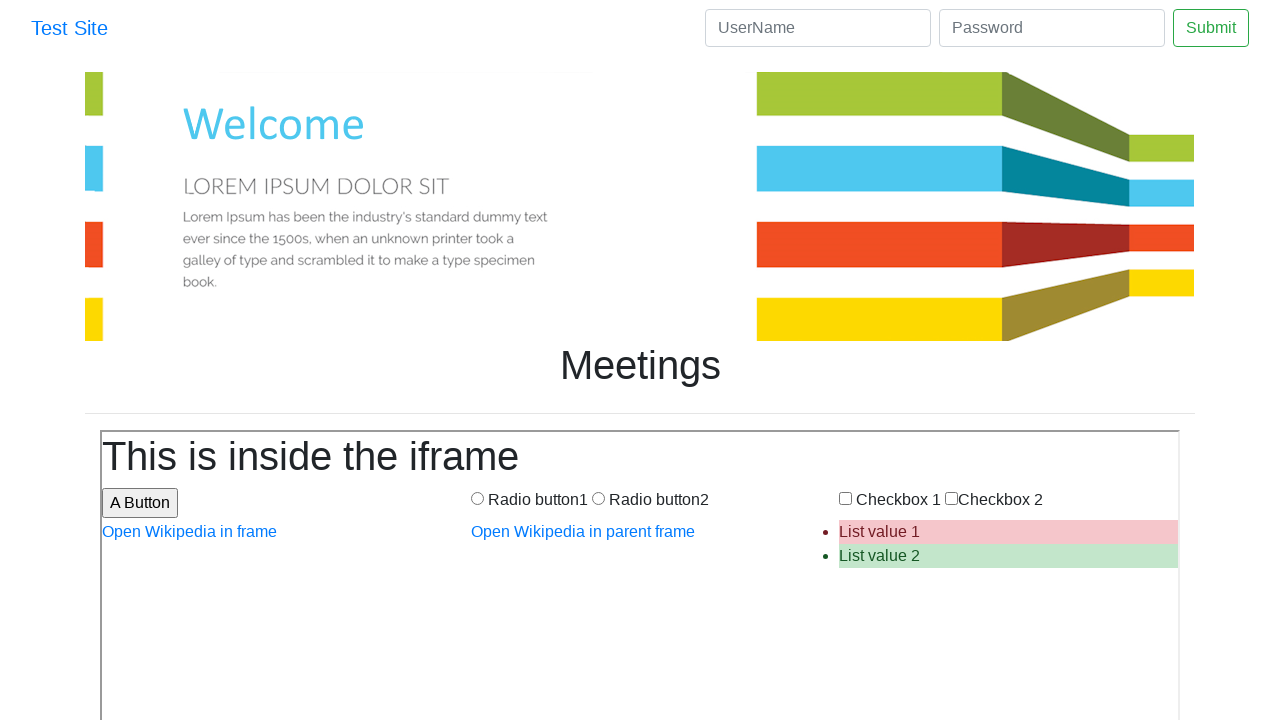

Attempted to click iframe button from main page context (expected to fail) on .iframe_button
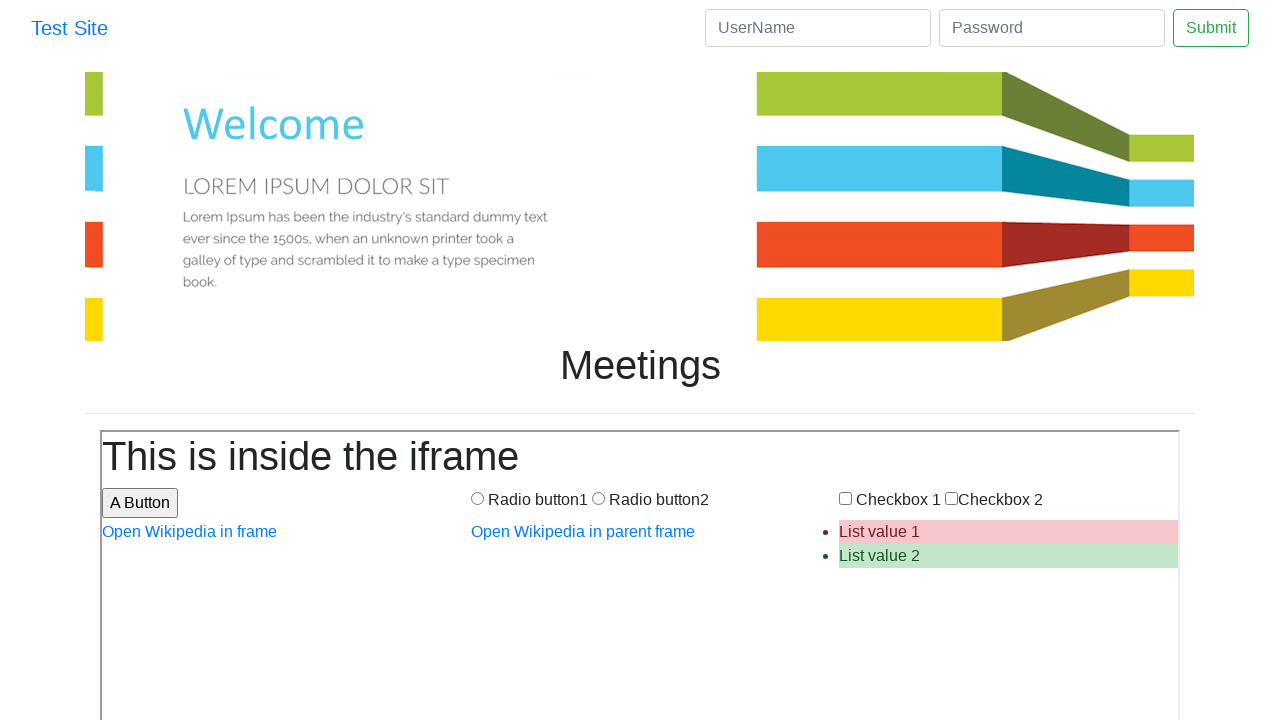

Located iframe with id 'meeting_iframe'
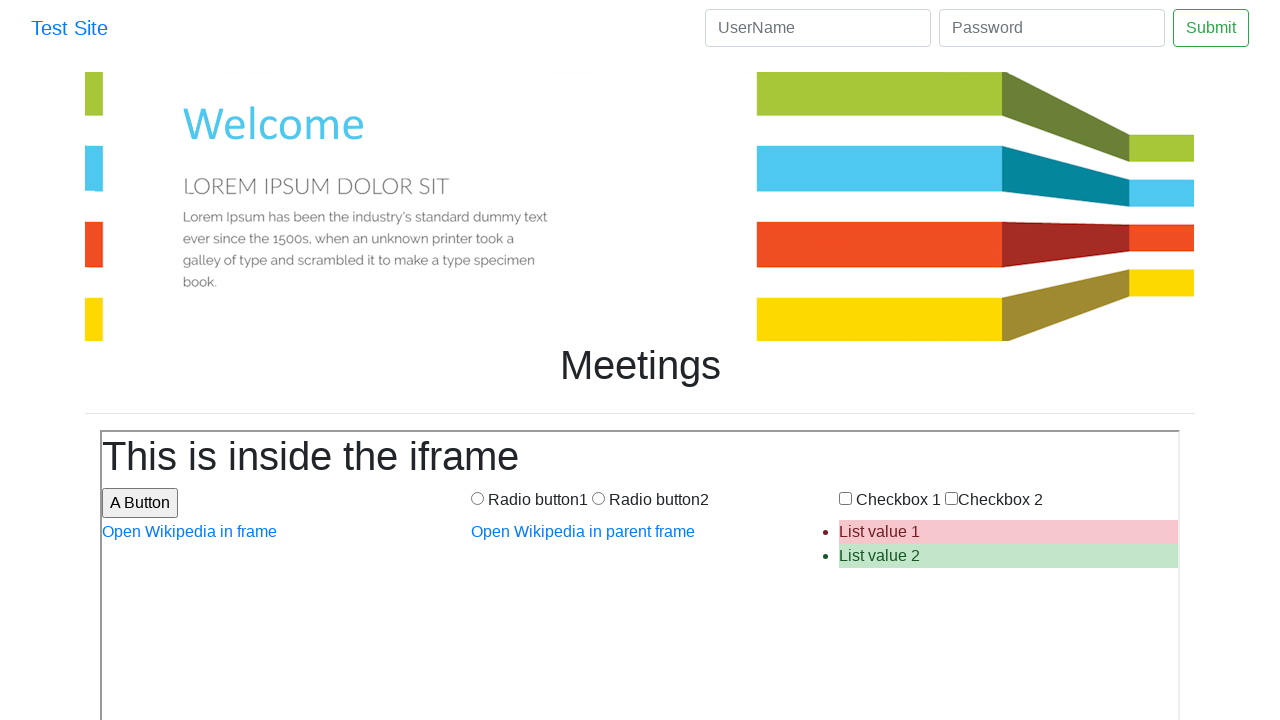

Clicked Radio1 radio button inside the iframe at (477, 498) on #meeting_iframe >> internal:control=enter-frame >> #Radio1
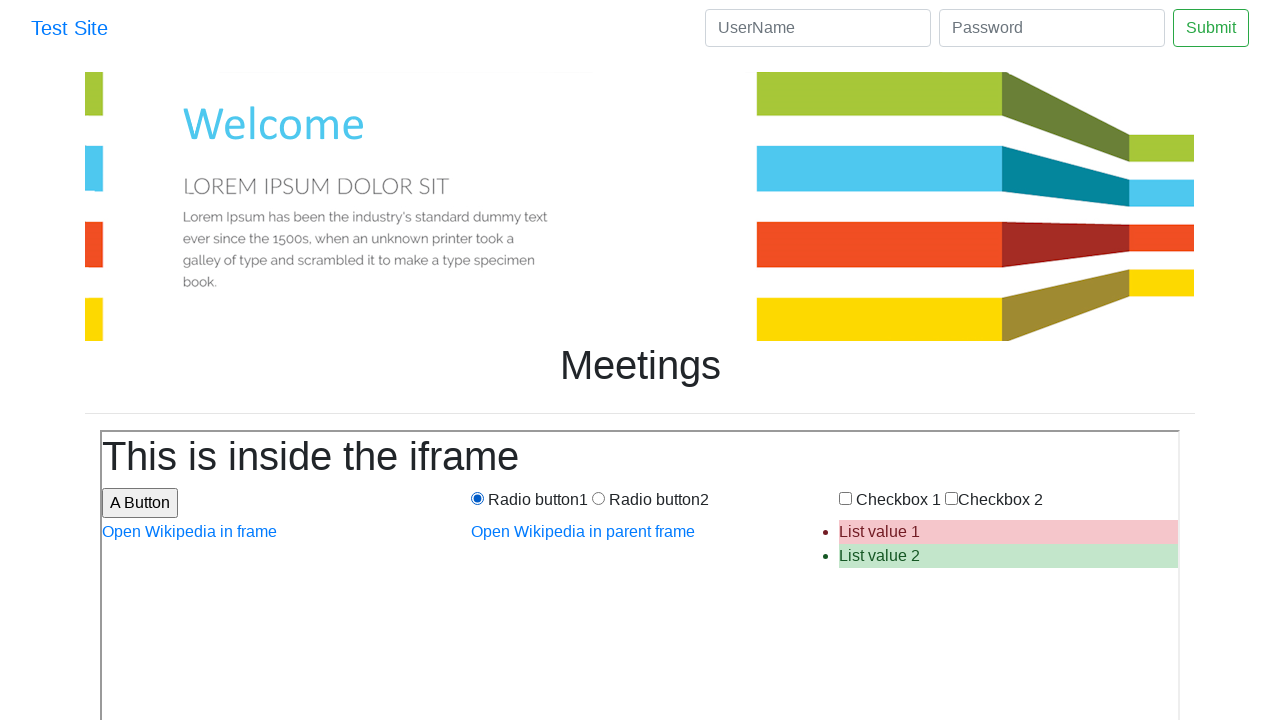

Retrieved page header text: 'Meetings'
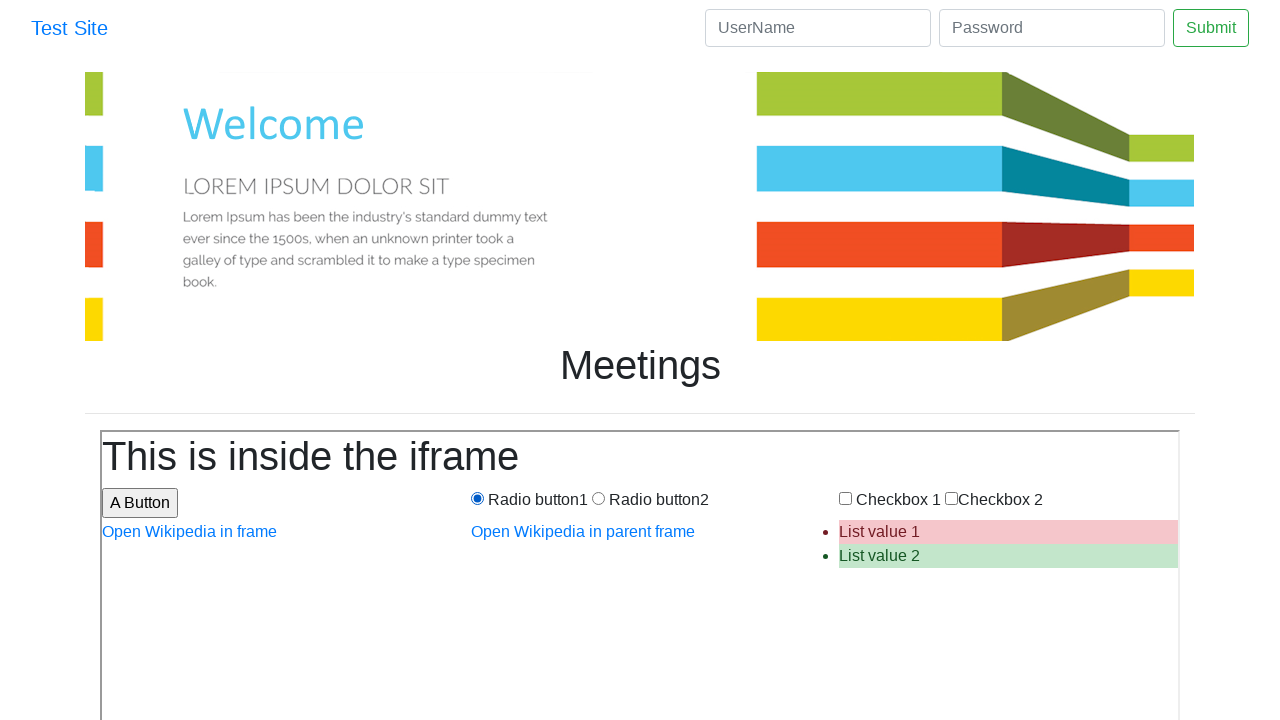

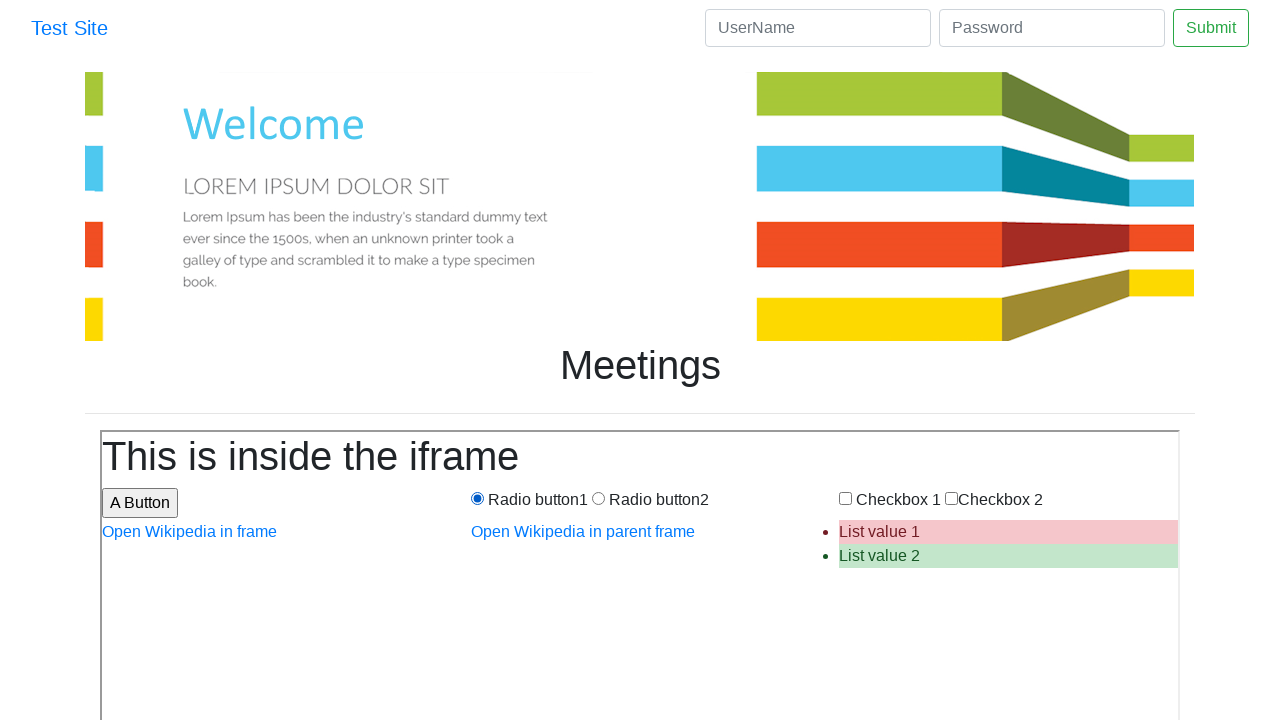